Tests double-clicking on a "Copy Text" button

Starting URL: https://testautomationpractice.blogspot.com/

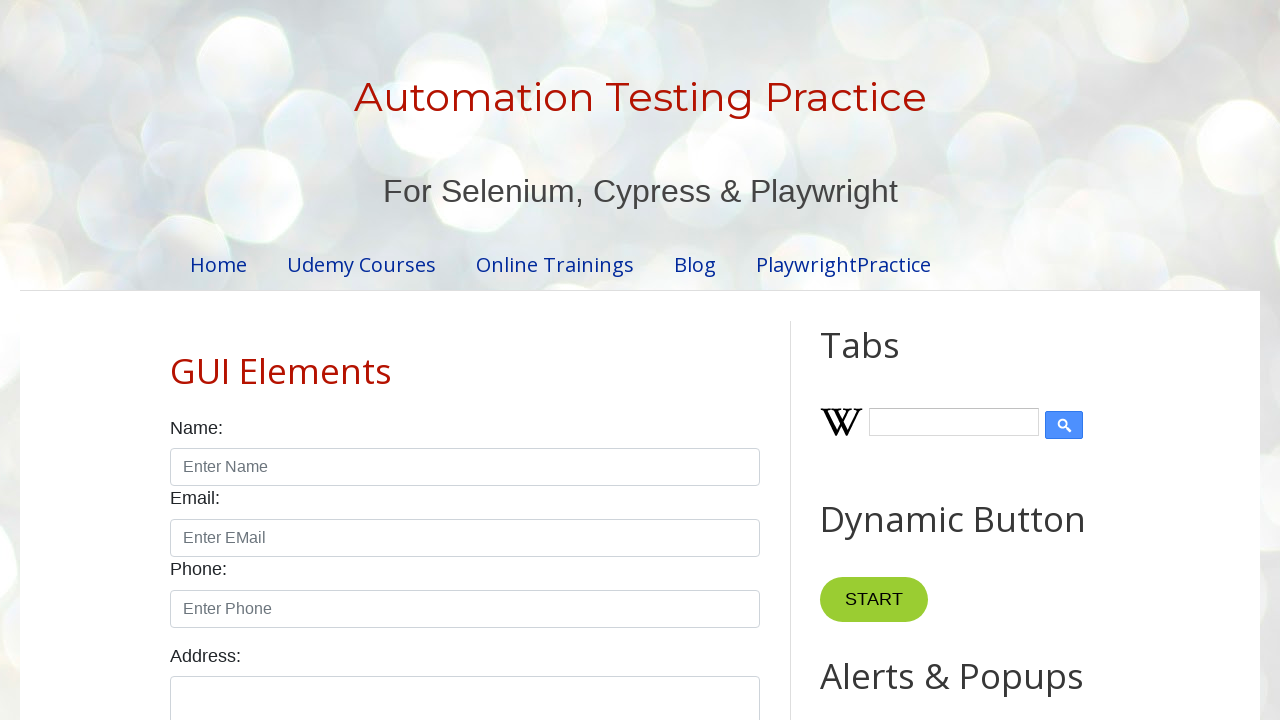

Navigated to test automation practice website
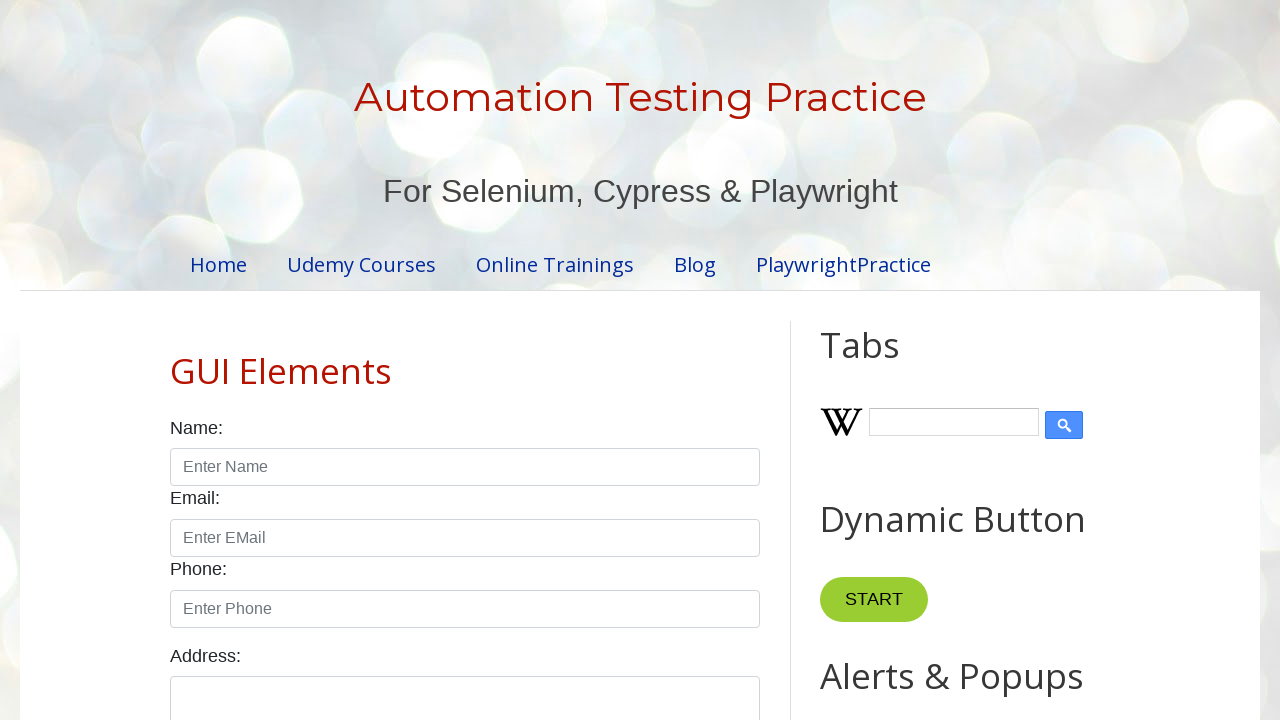

Double-clicked the Copy Text button at (885, 360) on internal:role=button[name="Copy Text"i]
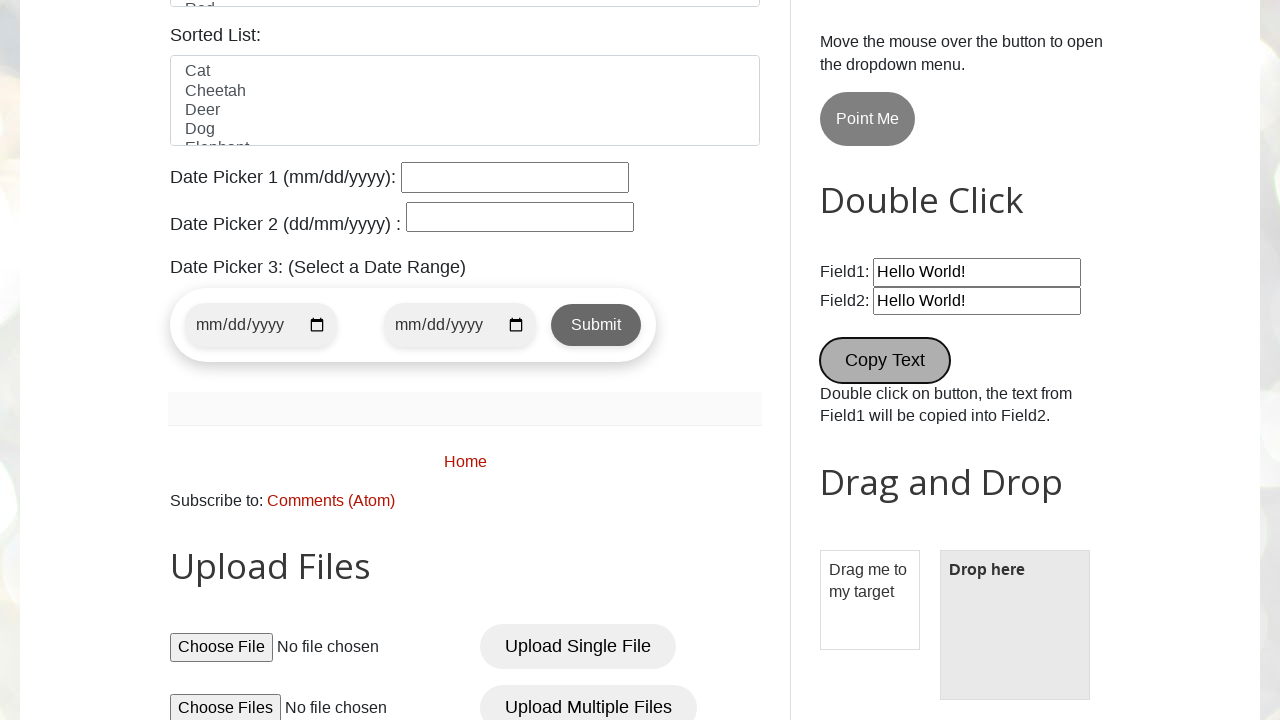

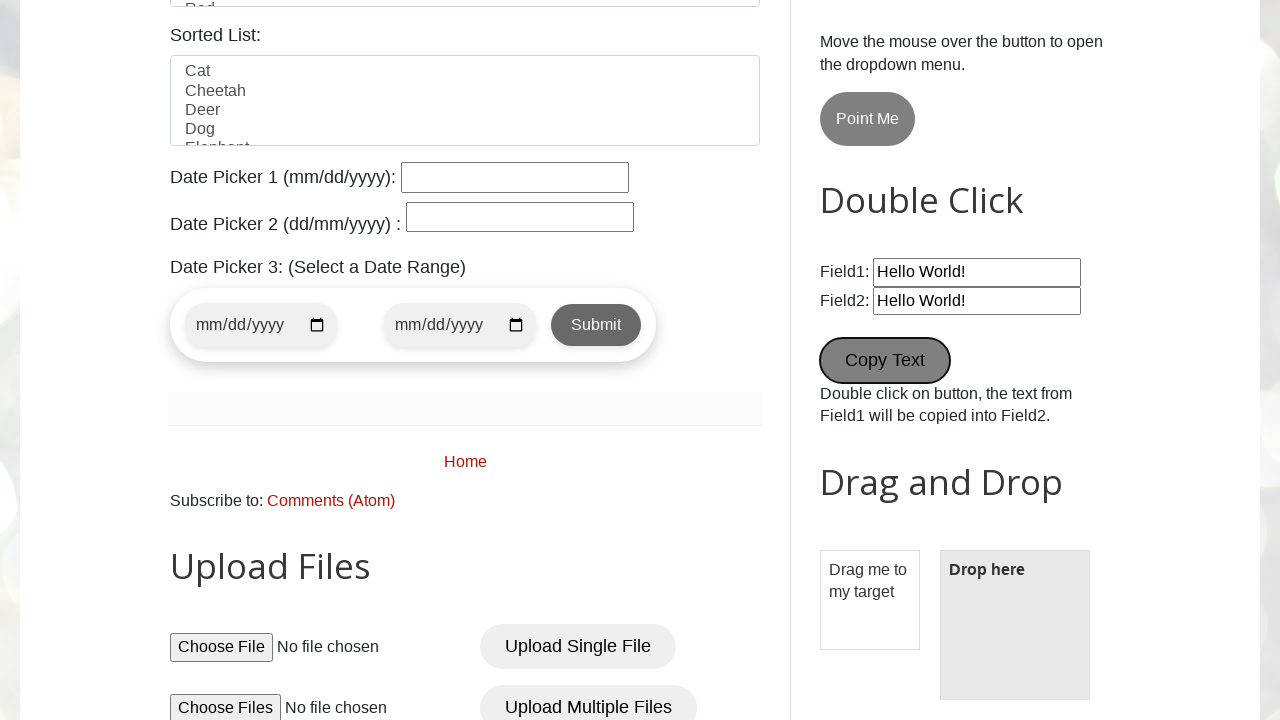